Tests keyboard input functionality on a practice form by typing text into the firstname field using keyboard actions with the SHIFT key modifier.

Starting URL: https://awesomeqa.com/practice.html

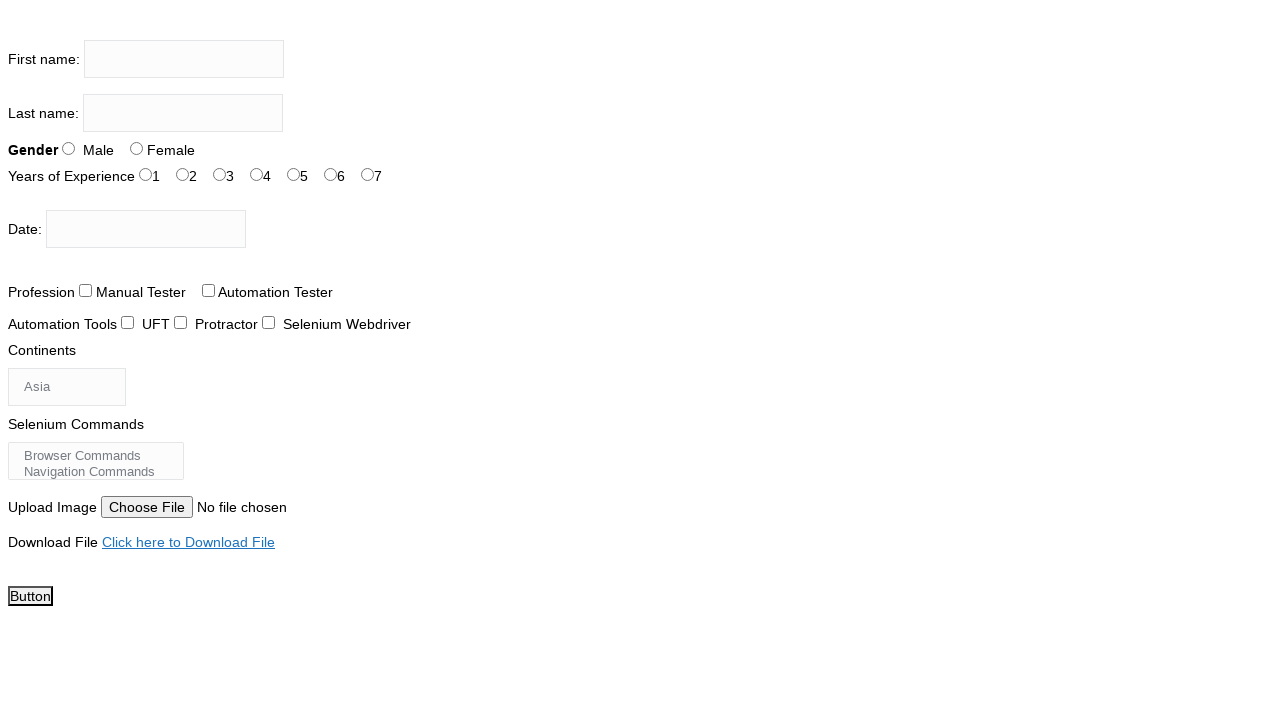

Waited for firstname field to be visible
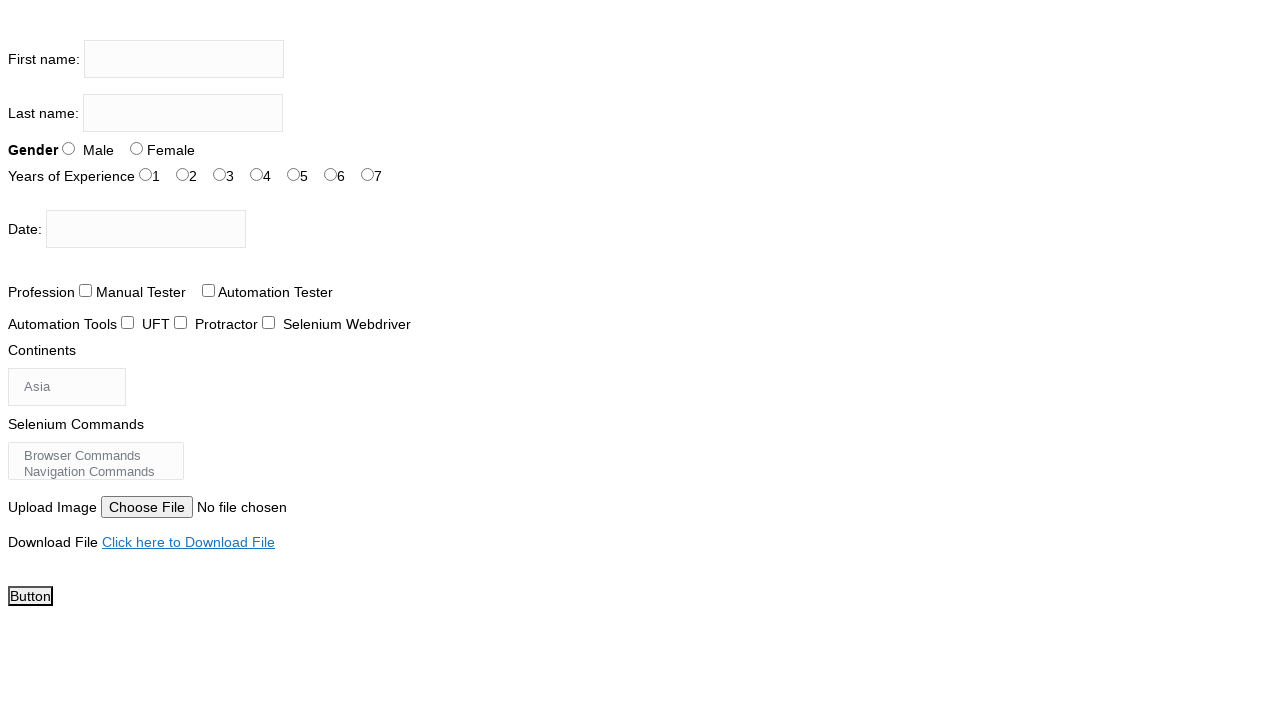

Located firstname input field
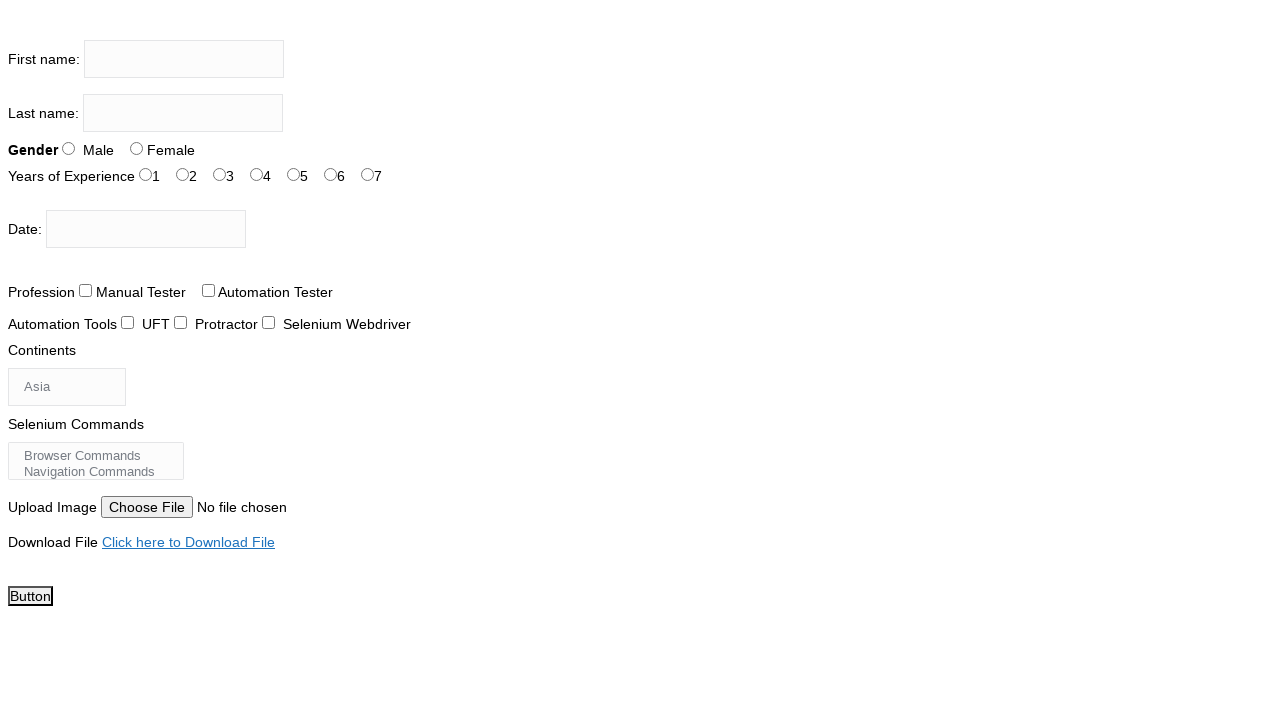

Clicked on firstname field at (184, 59) on input[name='firstname']
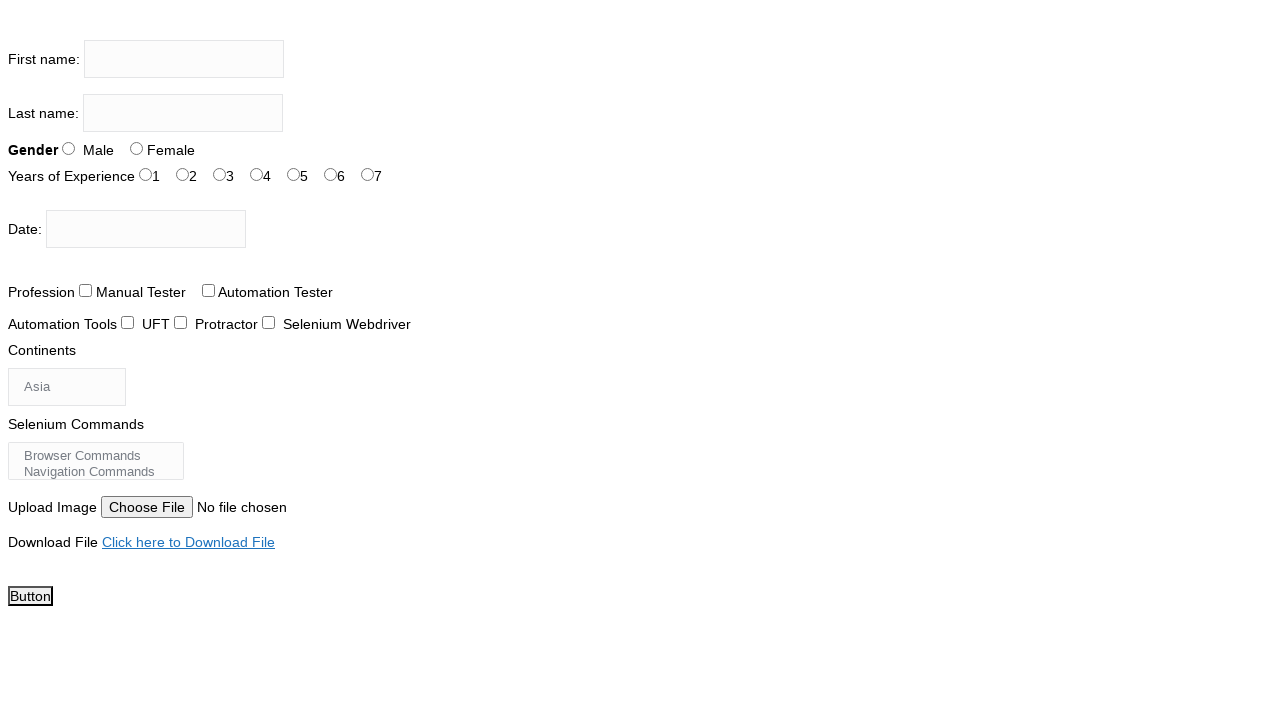

Pressed and held Shift key
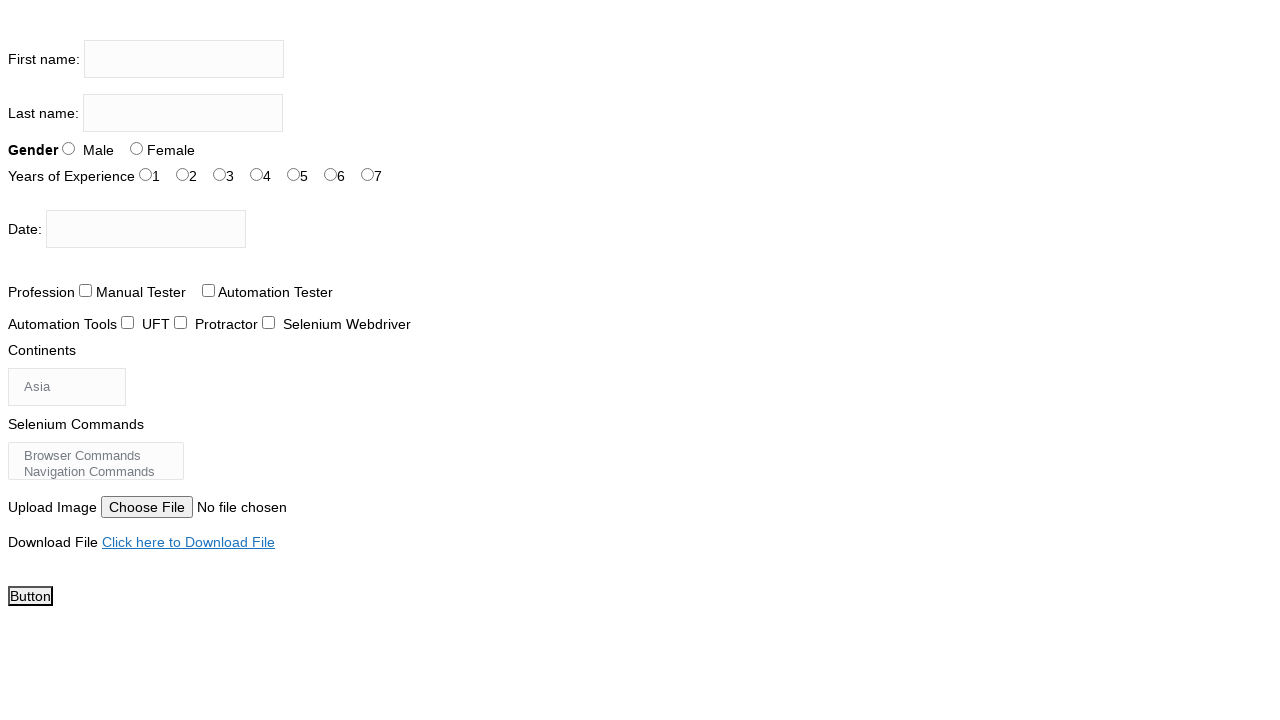

Typed 'thetestingacademy' with Shift key modifier (uppercase)
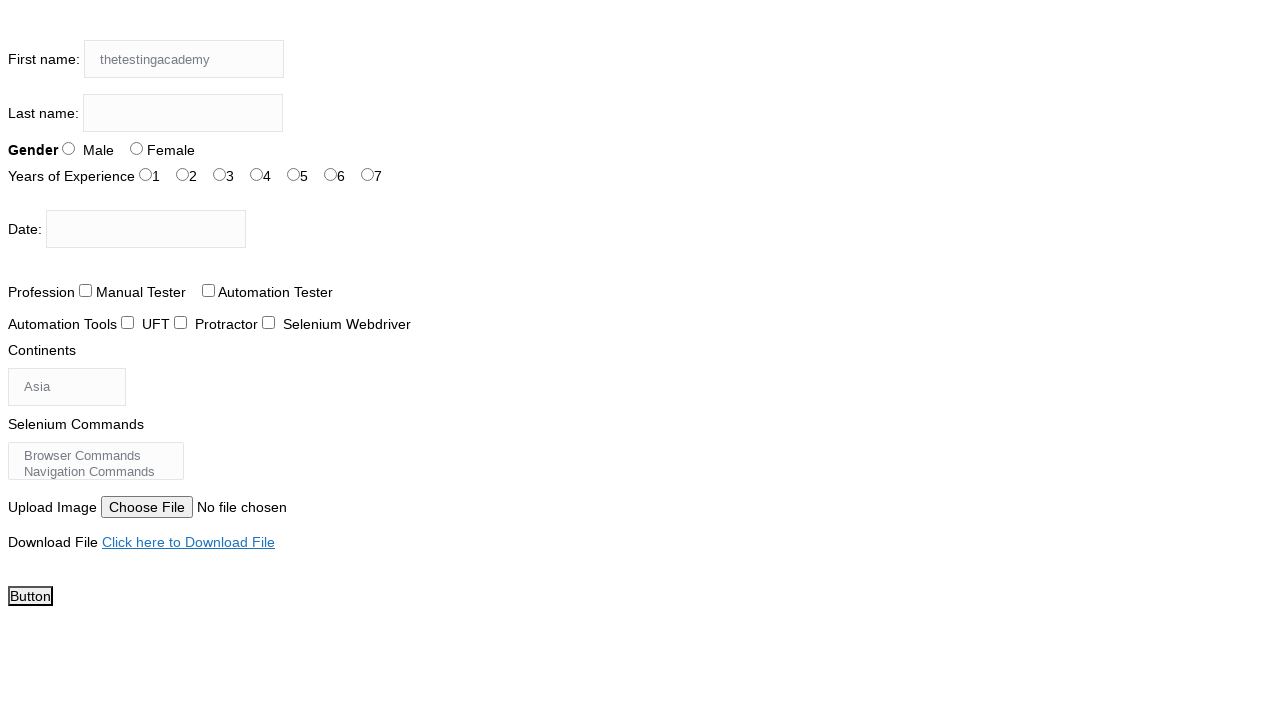

Released Shift key
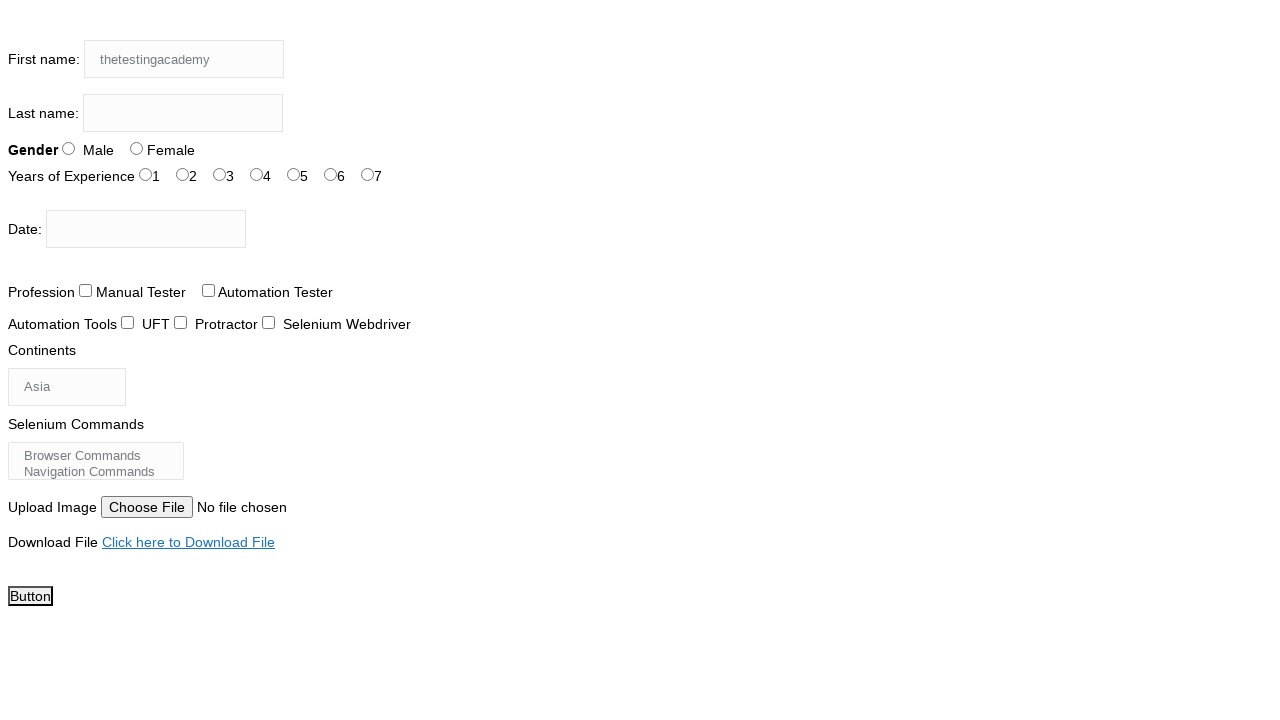

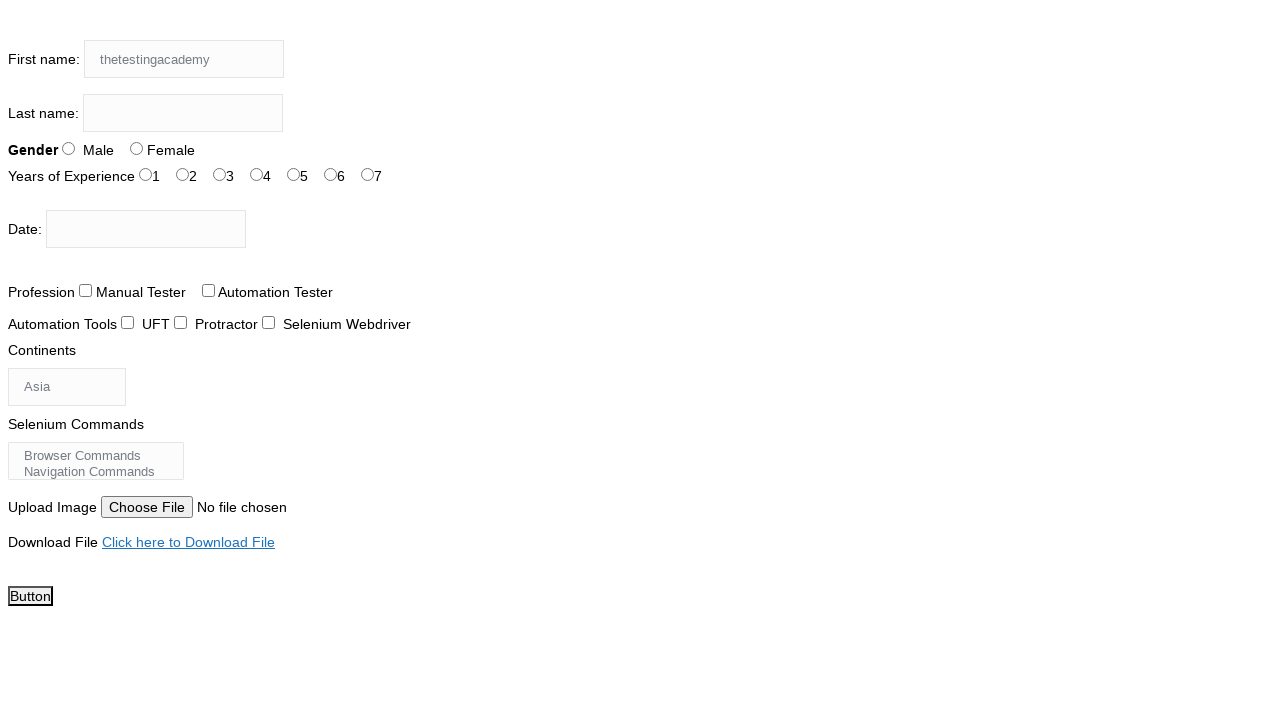